Opens the Automation Exercise website and validates that the page title contains "Automation"

Starting URL: https://www.automationexercise.com

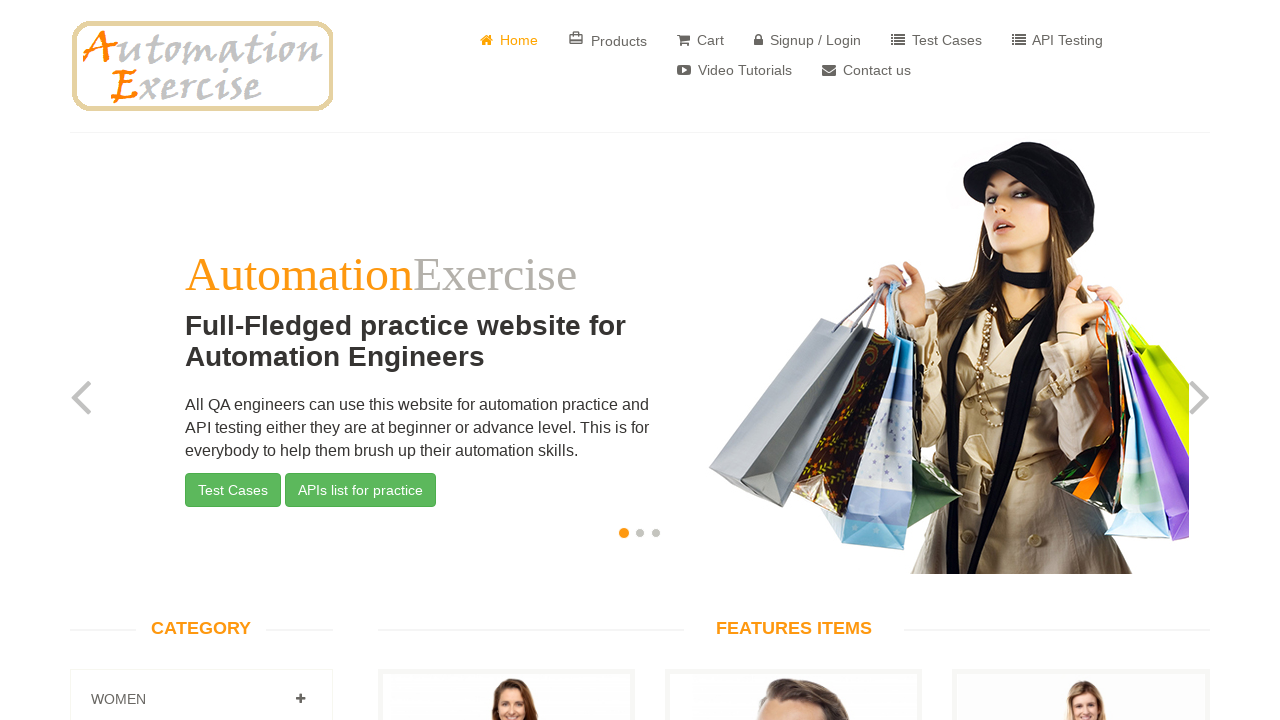

Waited for page to reach domcontentloaded state
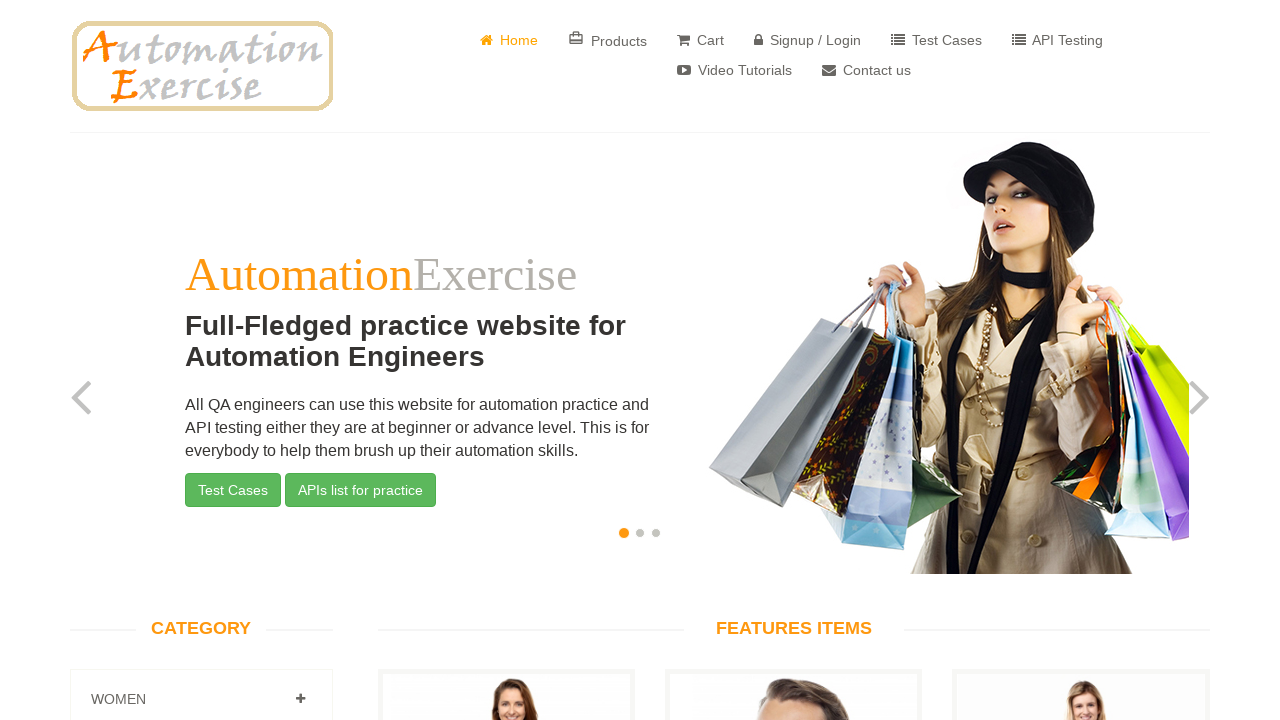

Retrieved page title
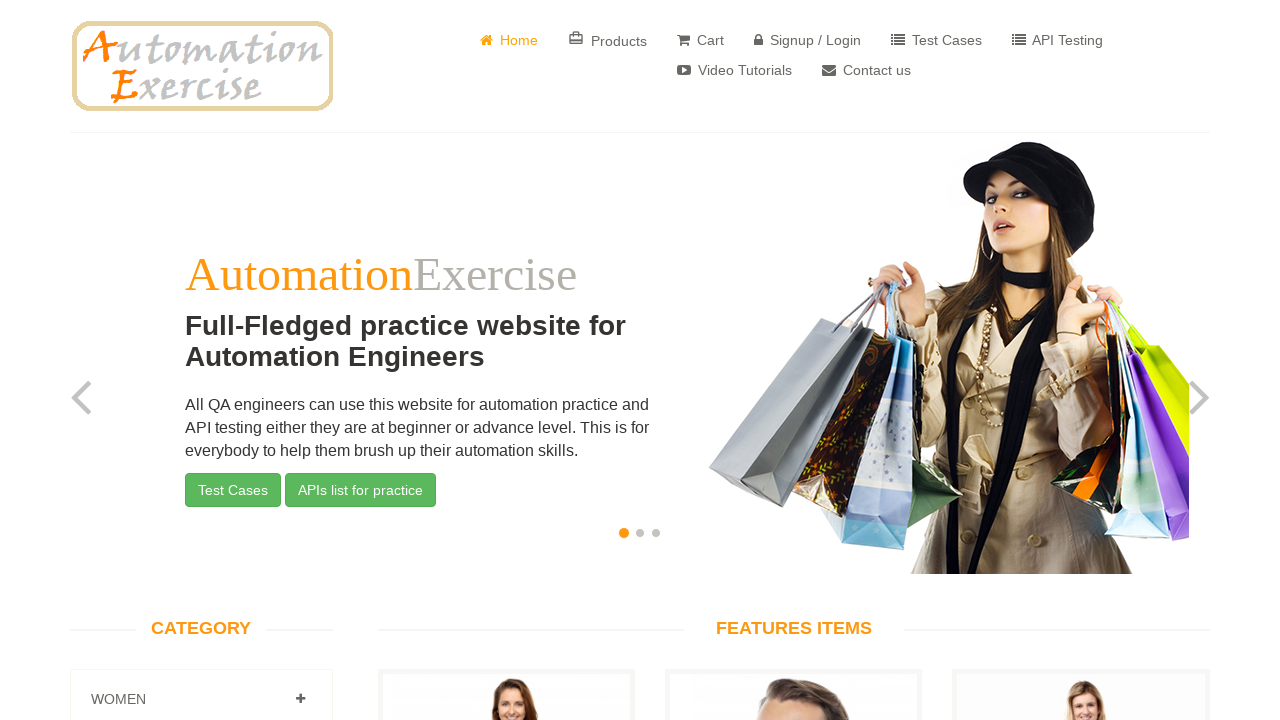

Asserted that page title contains 'Automation' - title is: Automation Exercise
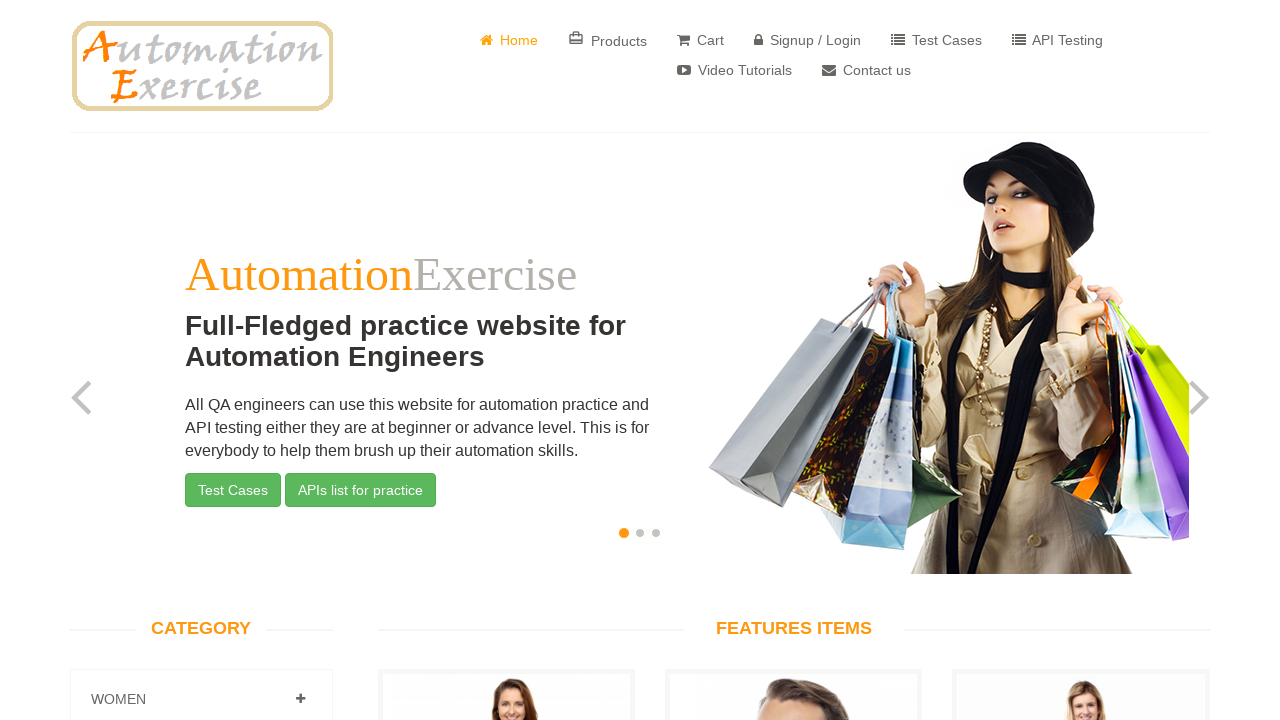

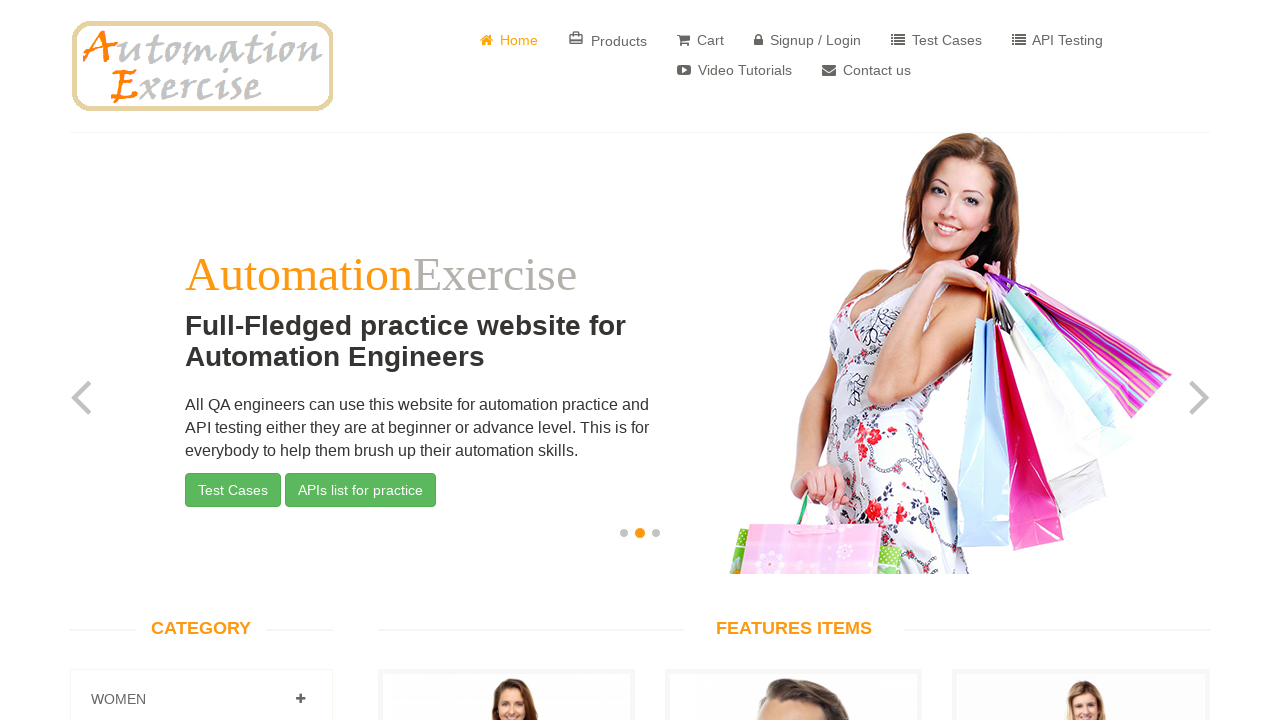